Creates a new paste on Pastebin with git commands as content, sets syntax highlighting to Bash, sets expiration to 10 minutes, and submits the paste.

Starting URL: https://pastebin.com/

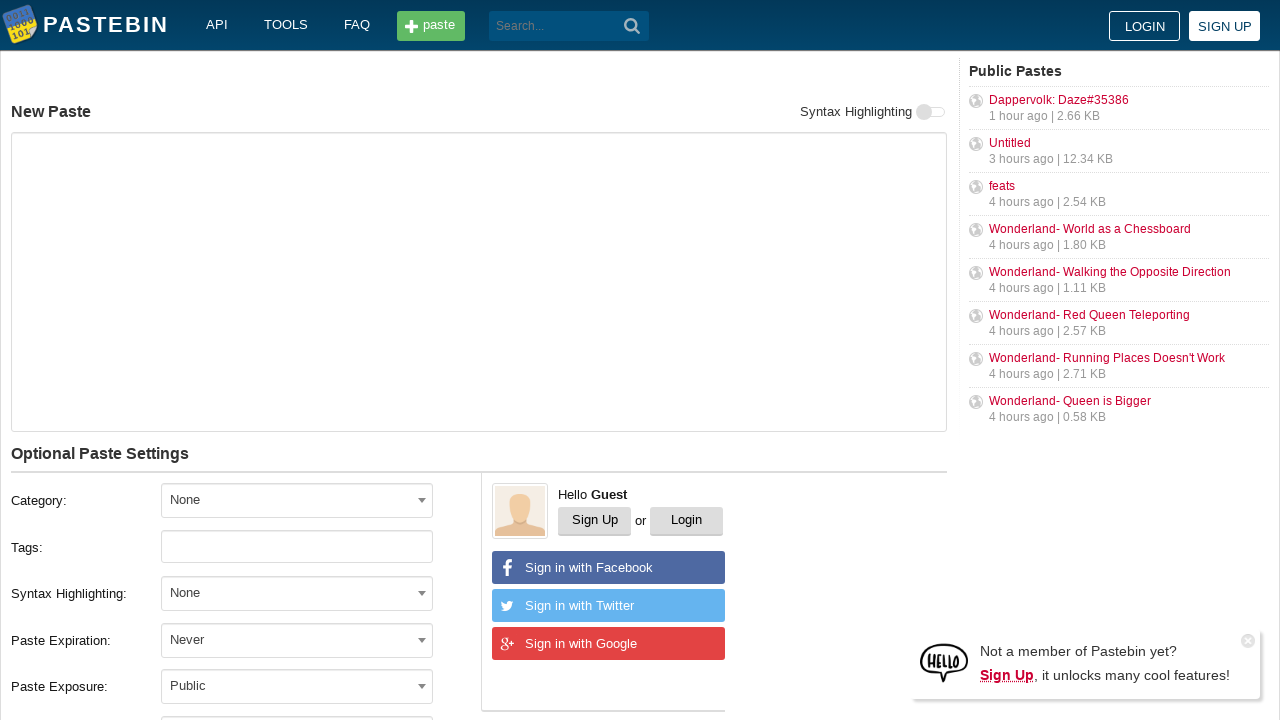

Filled paste content field with git commands on #postform-text
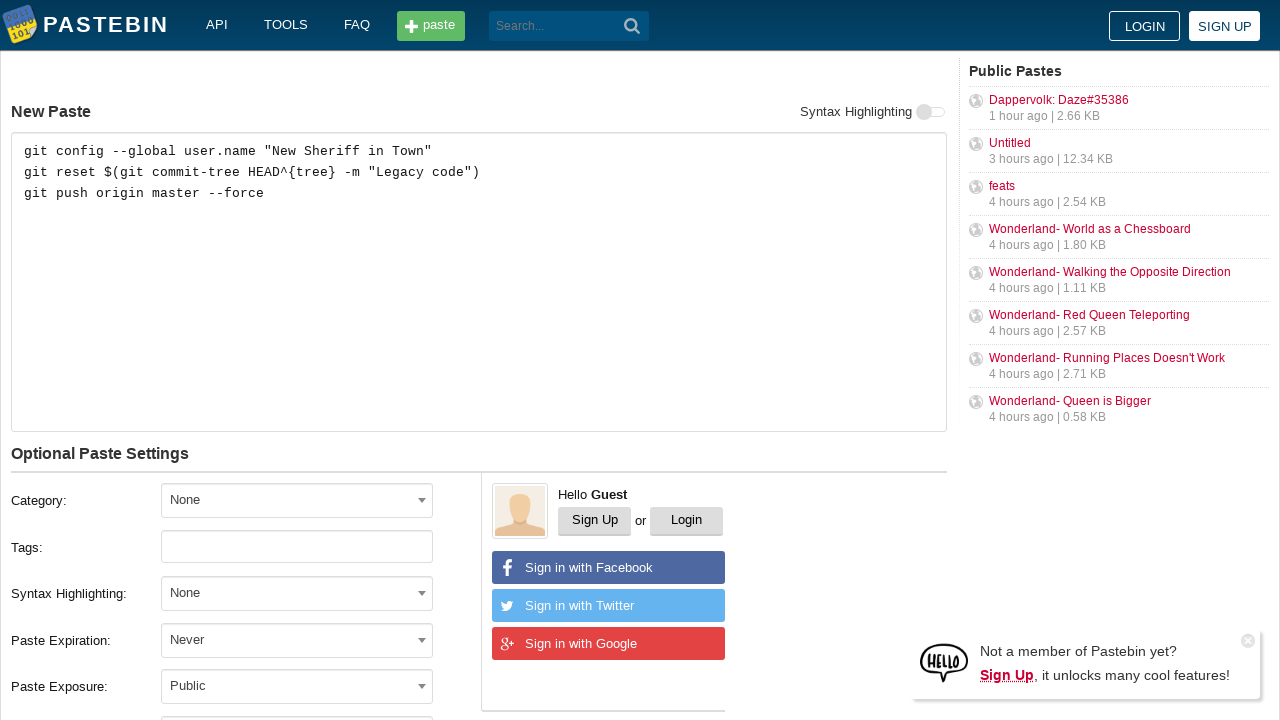

Clicked syntax highlighting dropdown at (297, 593) on #select2-postform-format-container
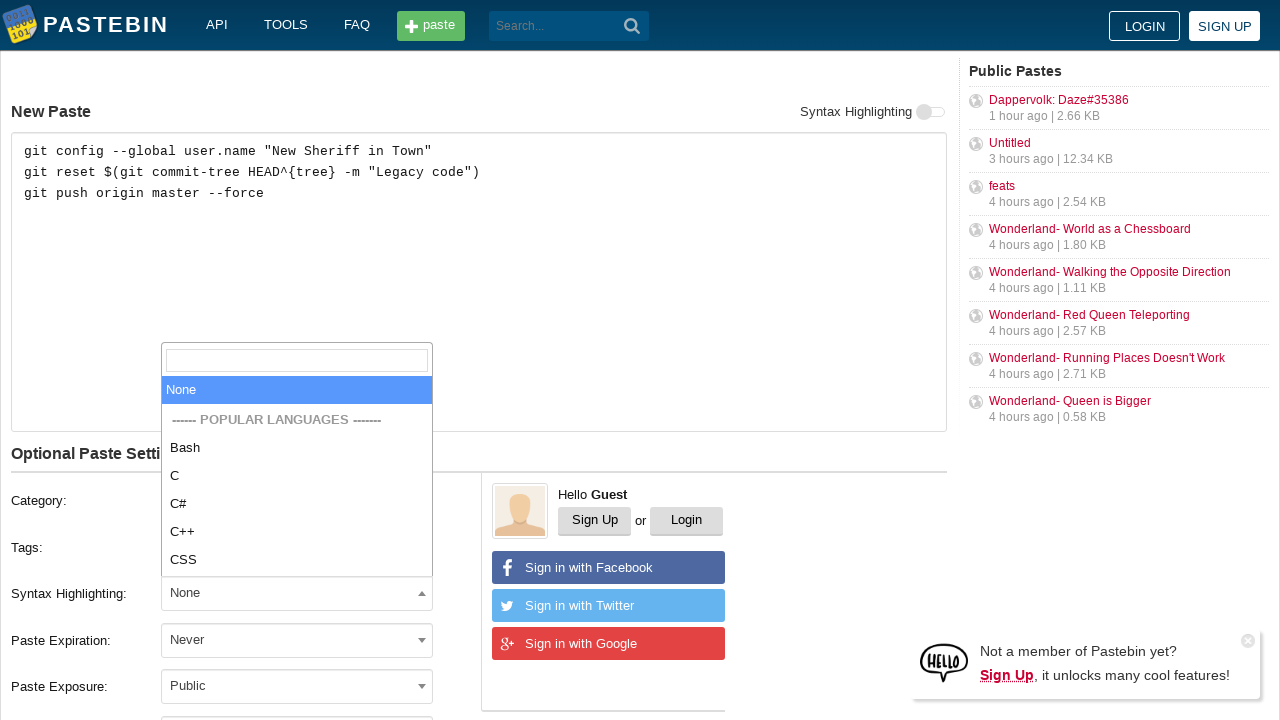

Syntax highlighting search field appeared
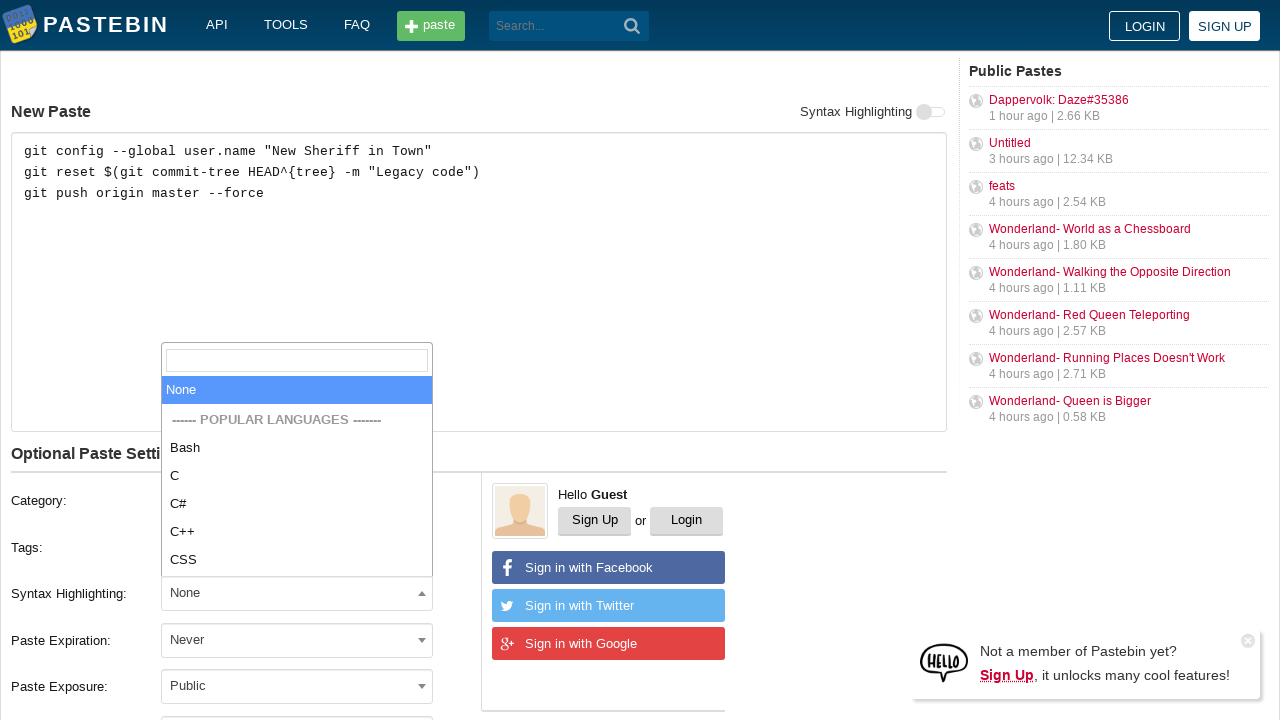

Typed 'Bash' in syntax highlighting search on .select2-search__field
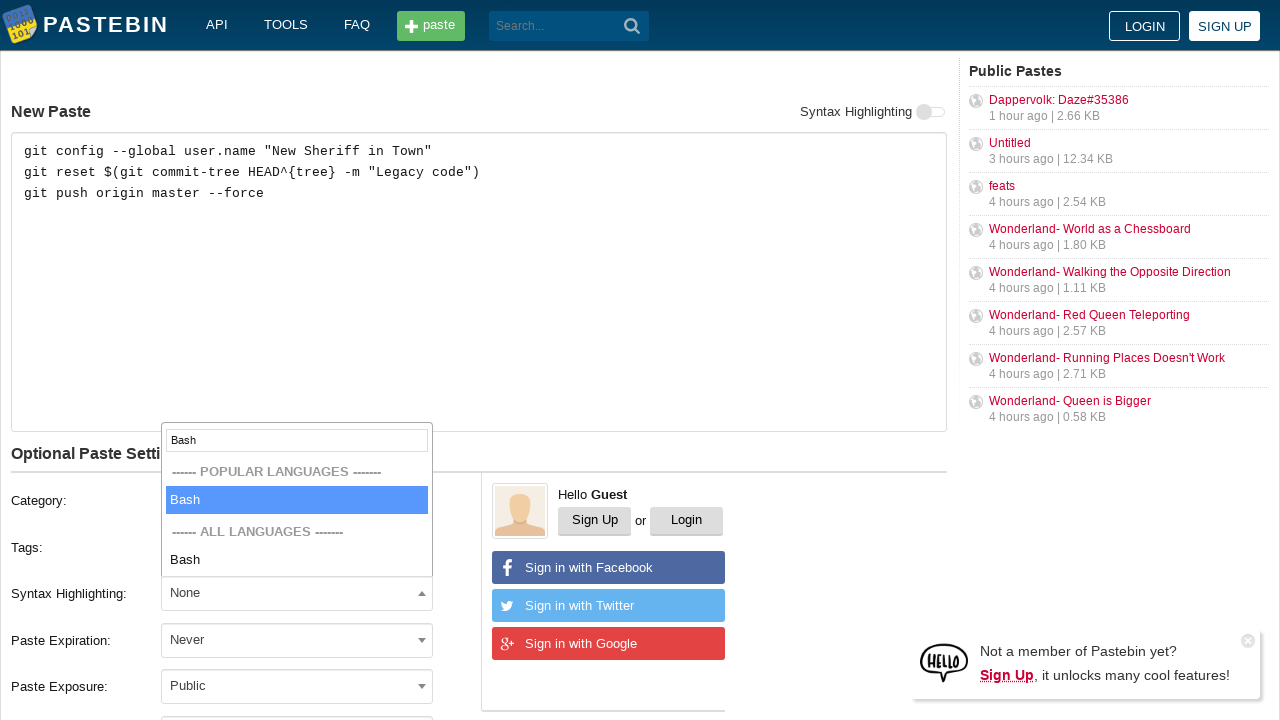

Selected Bash syntax highlighting option at (297, 500) on xpath=//li[contains(@class, 'select2-results__option') and contains(text(), 'Bas
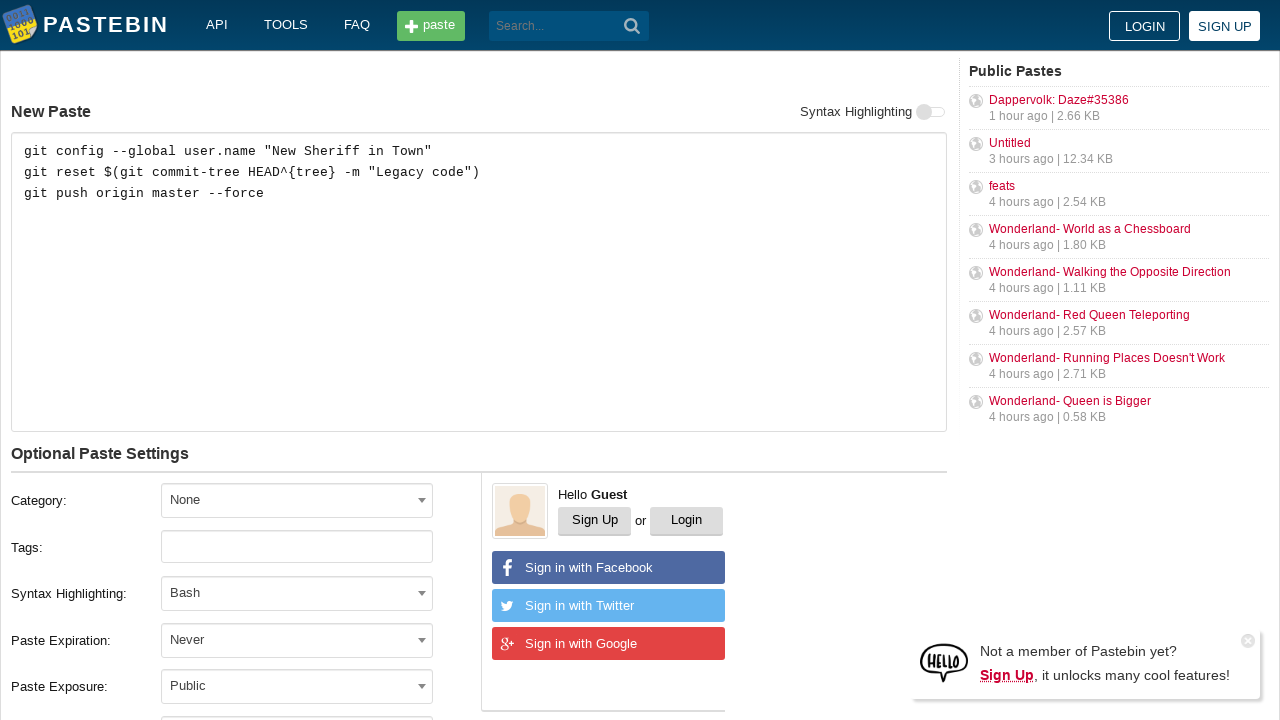

Clicked expiration dropdown at (297, 640) on #select2-postform-expiration-container
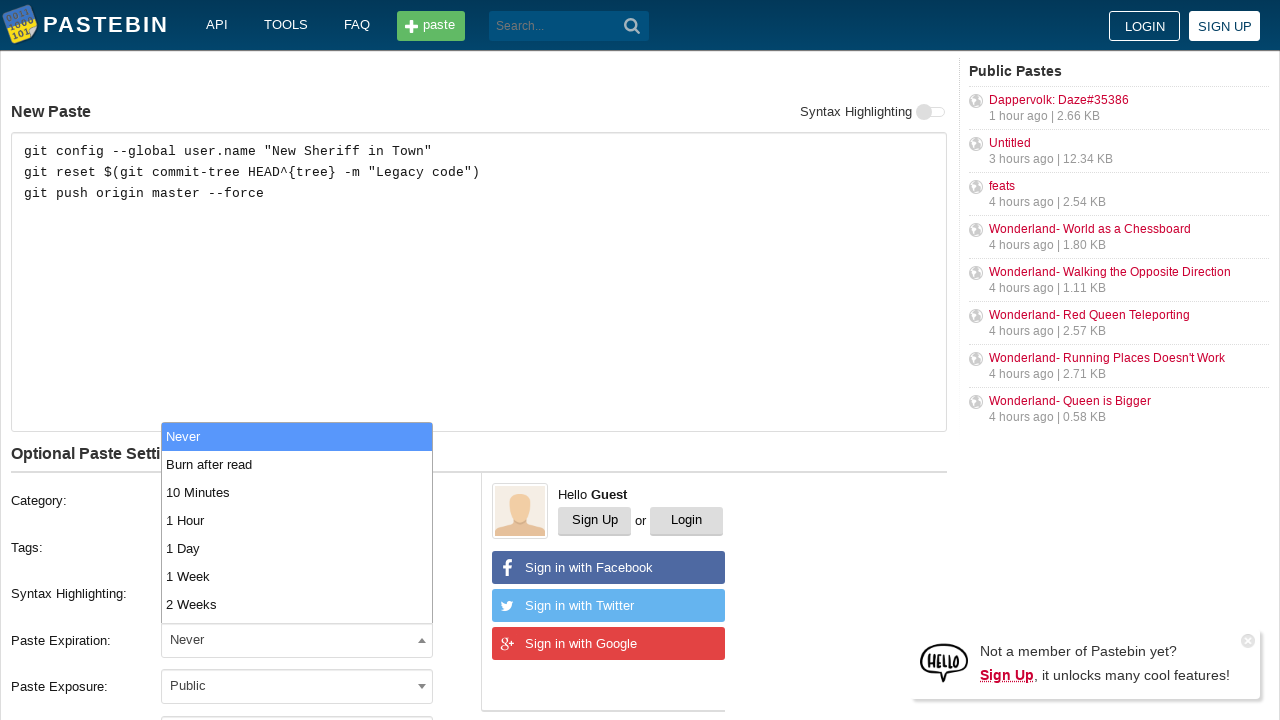

Expiration options appeared
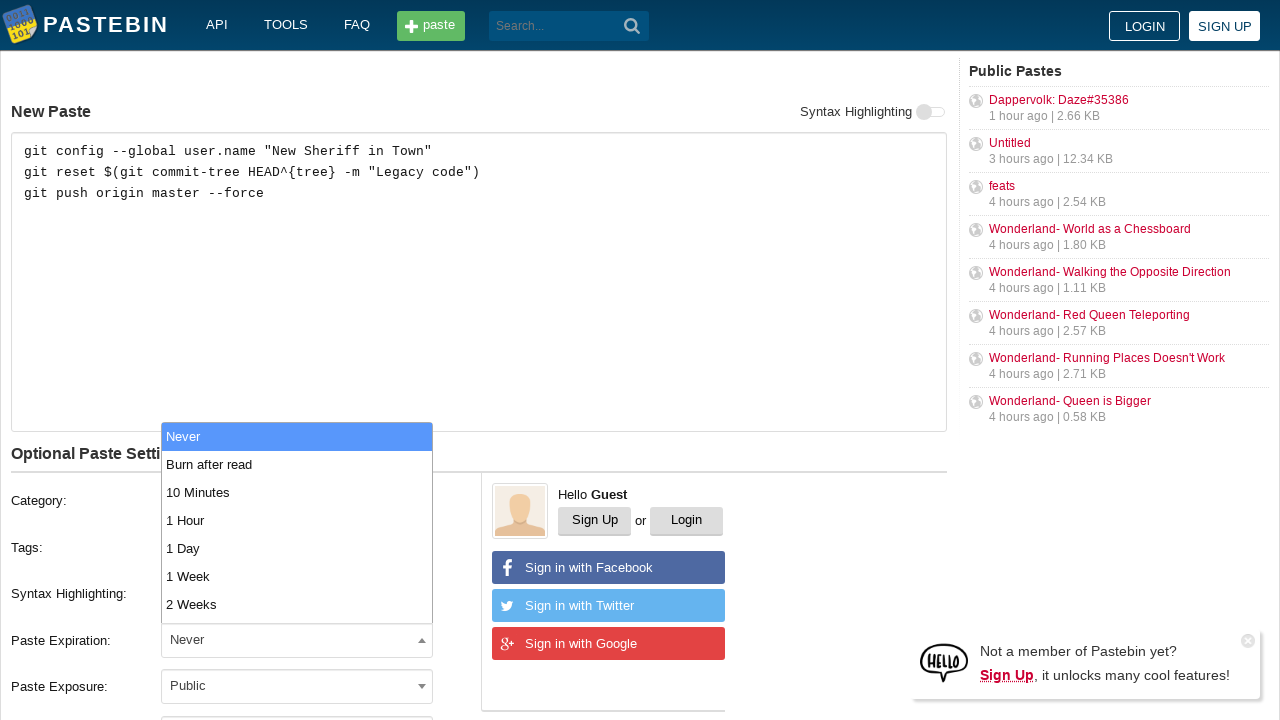

Selected 10 Minutes expiration option at (297, 492) on xpath=//li[contains(@class, 'select2-results__option') and contains(text(), '10 
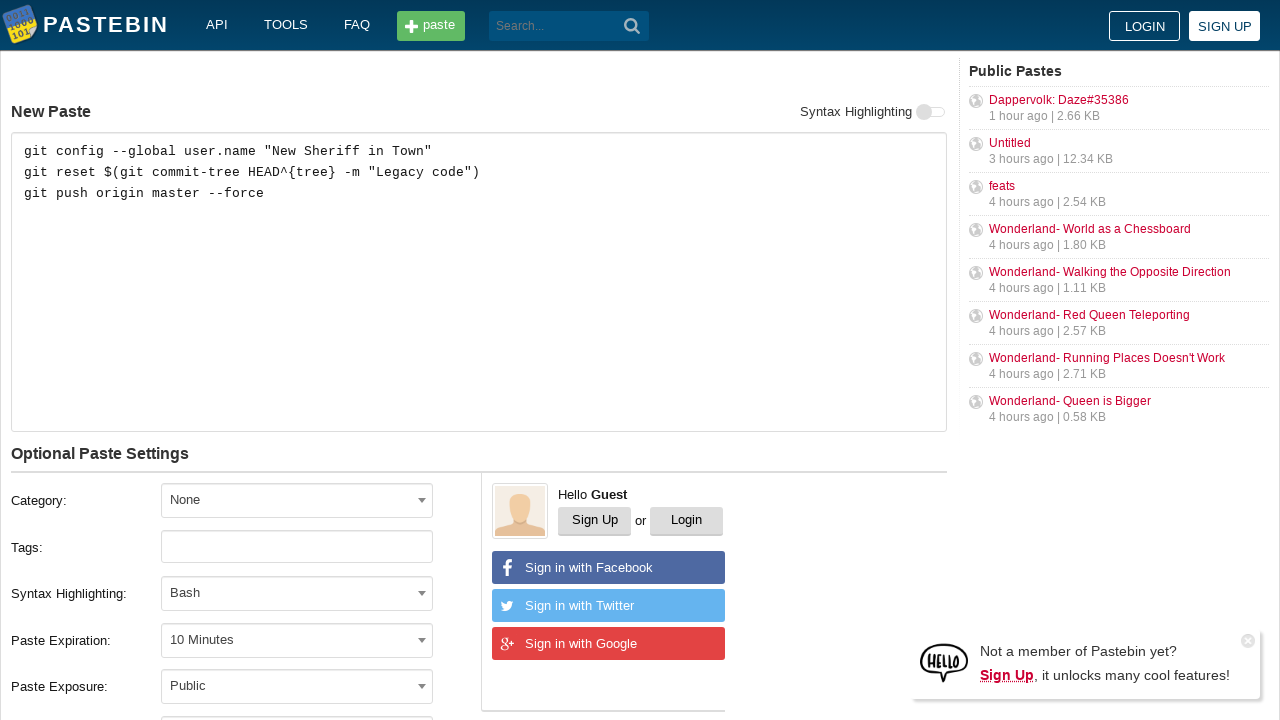

Filled paste name field with 'how to gain dominance among developers' on #postform-name
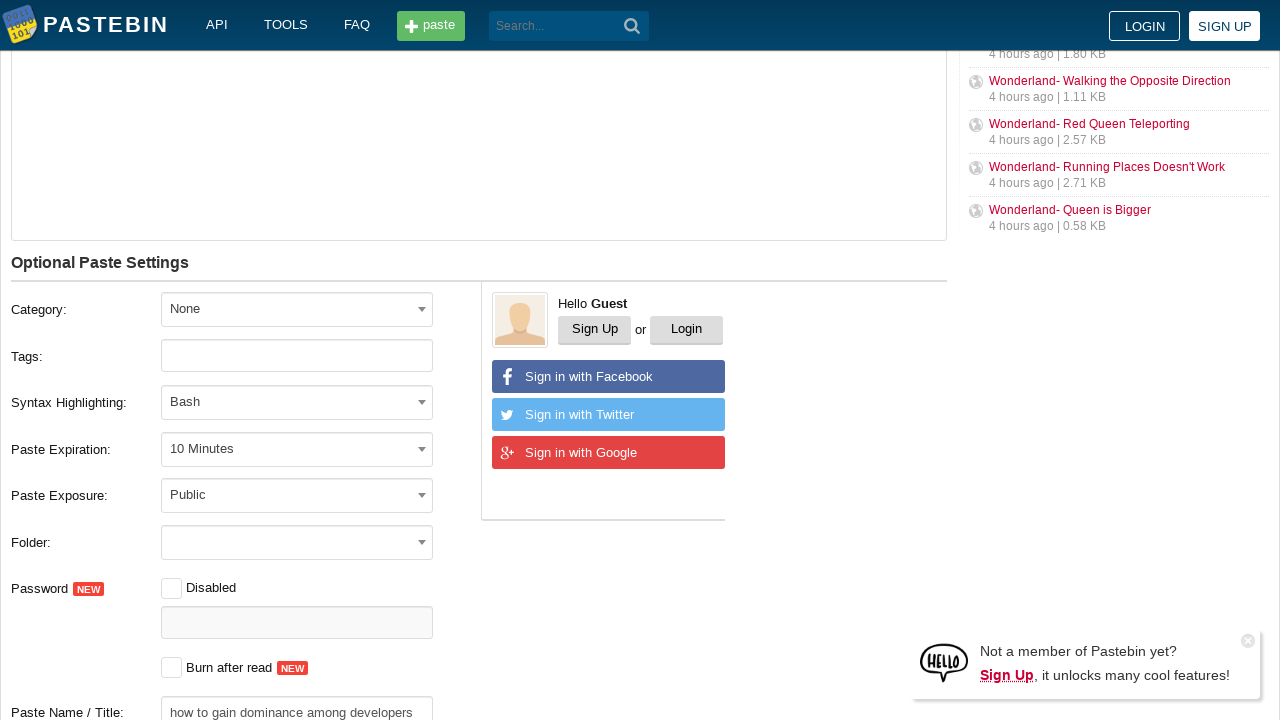

Clicked Create New Paste button to submit the paste at (632, 26) on button[type='submit']
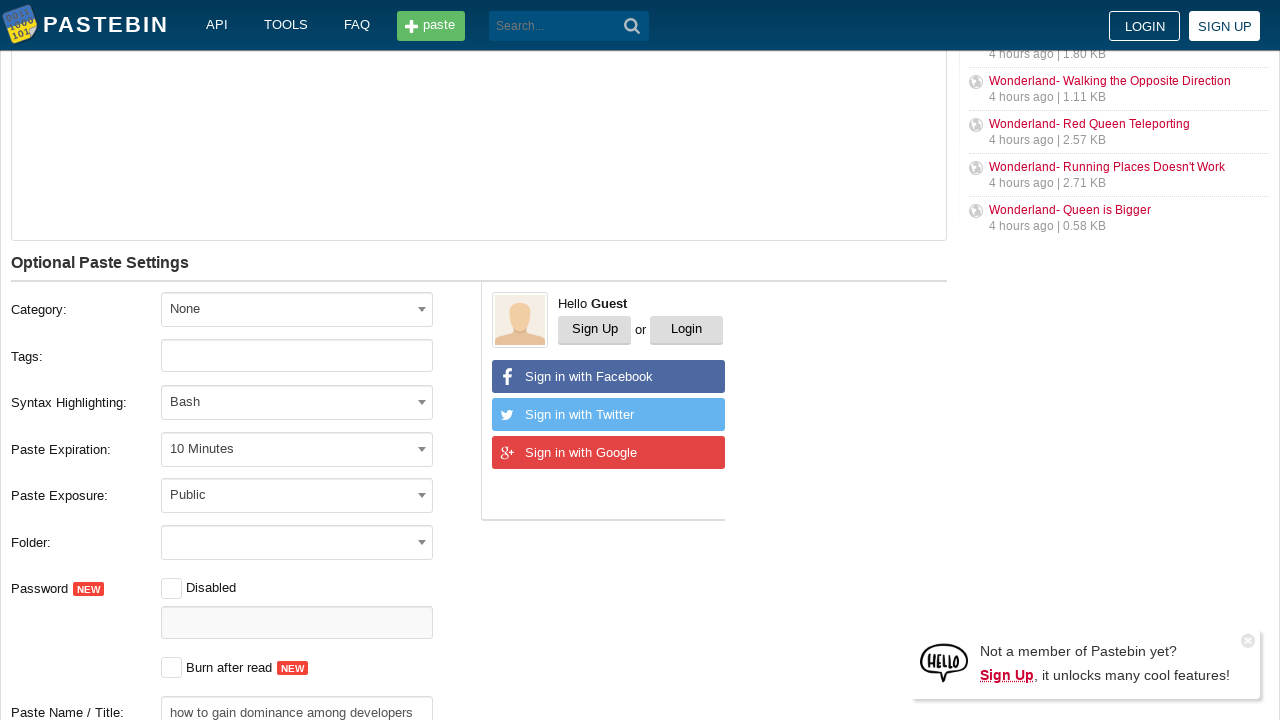

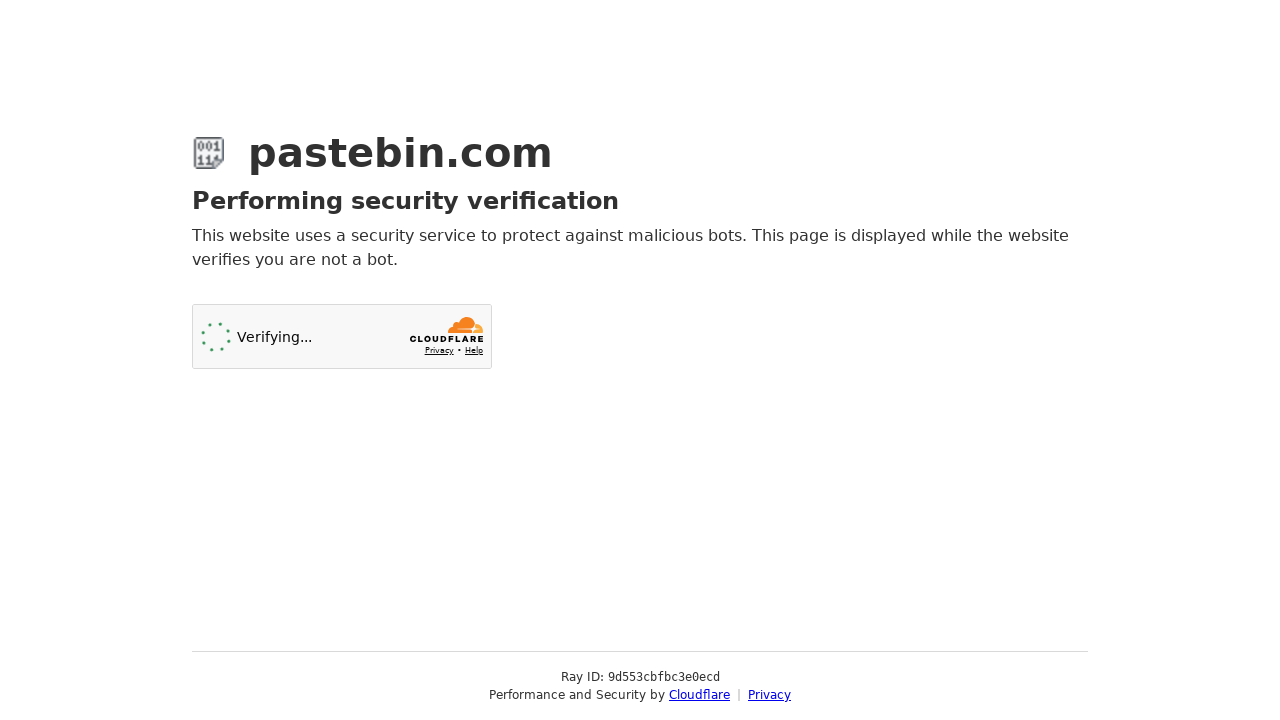